Tests e-commerce functionality by navigating to the Phones & PDAs category and adding a product to the shopping cart

Starting URL: https://naveenautomationlabs.com/opencart

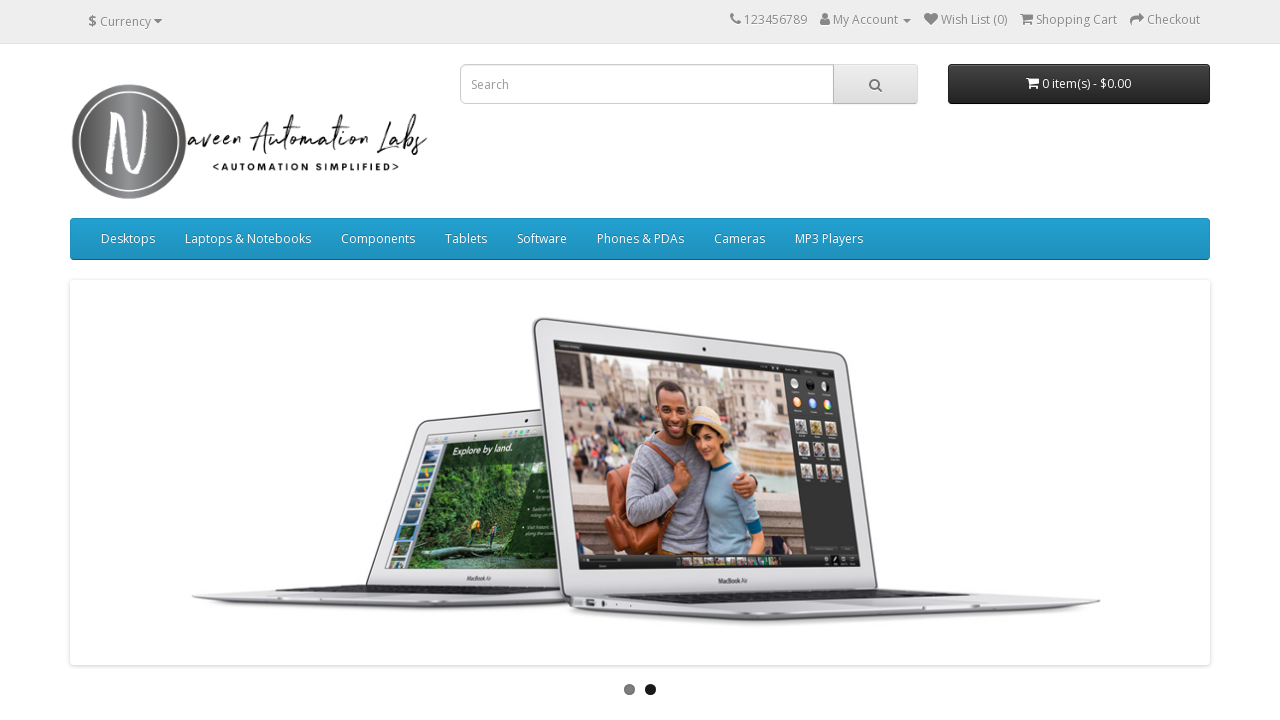

Clicked on 'Phones & PDAs' category link at (640, 239) on a:text('Phones & PDAs')
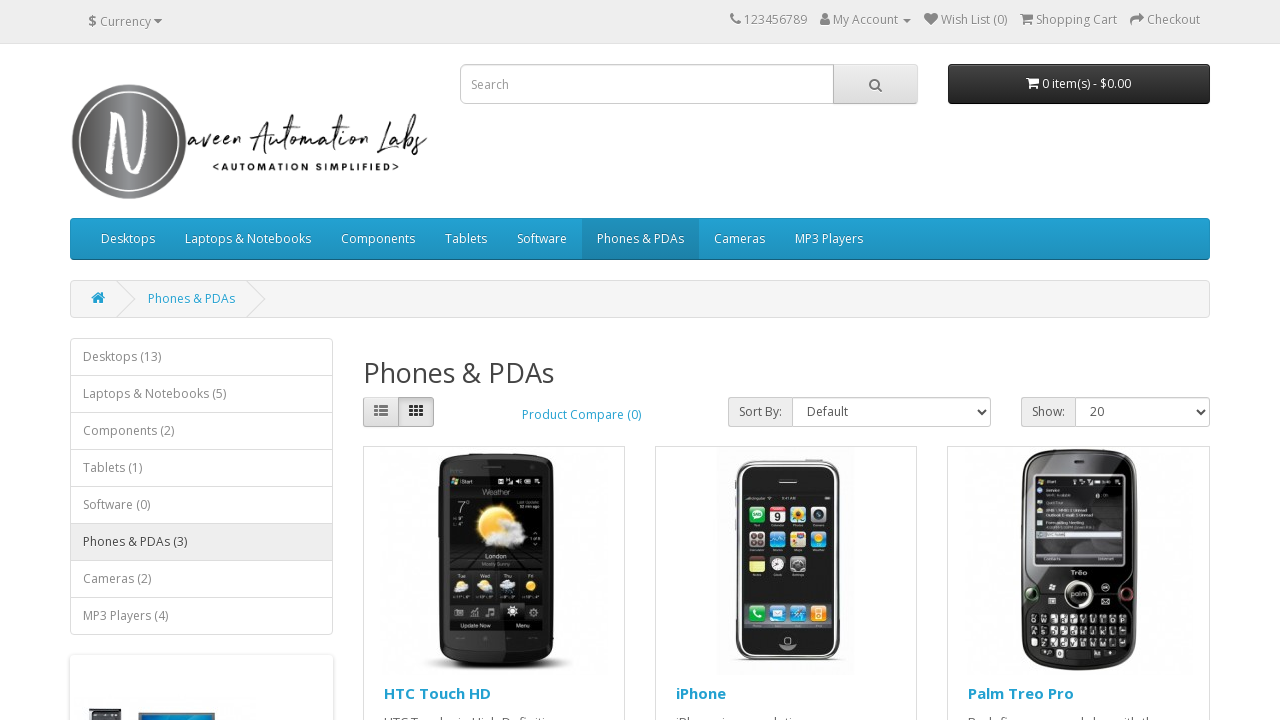

Category page loaded and network idle
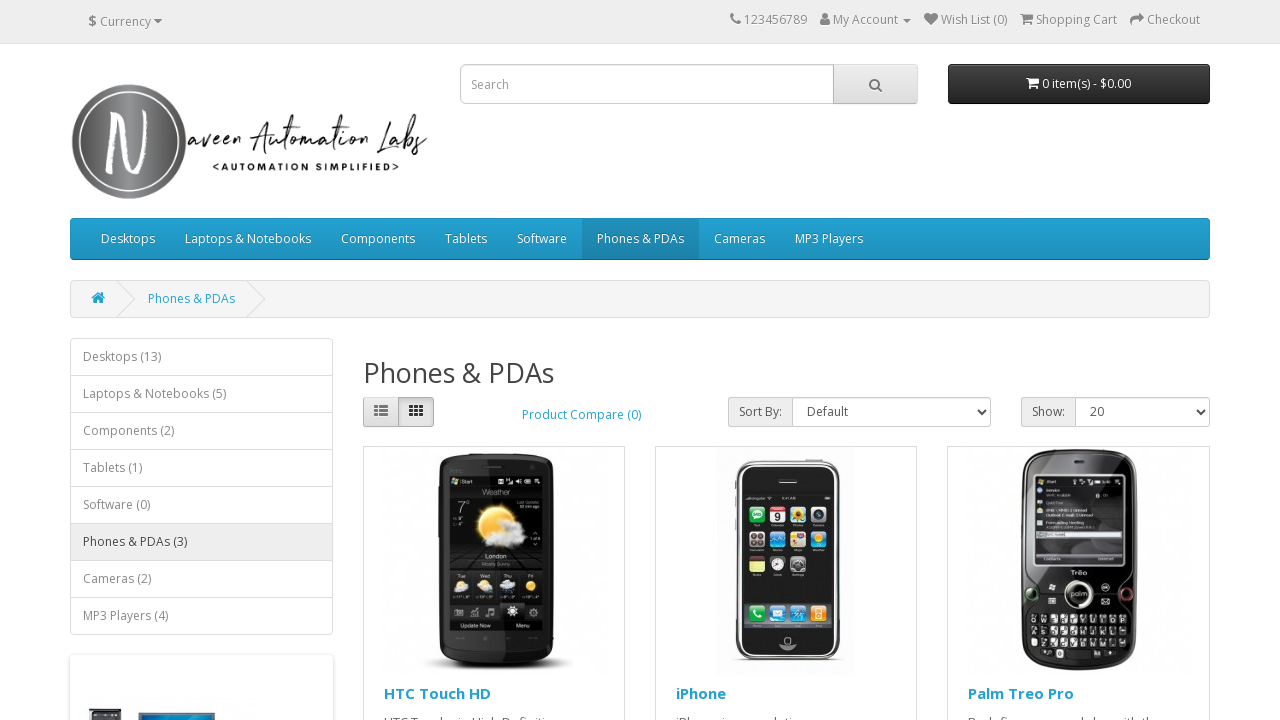

Clicked 'Add to Cart' button to add product to shopping cart at (450, 382) on xpath=//span[text()='Add to Cart']
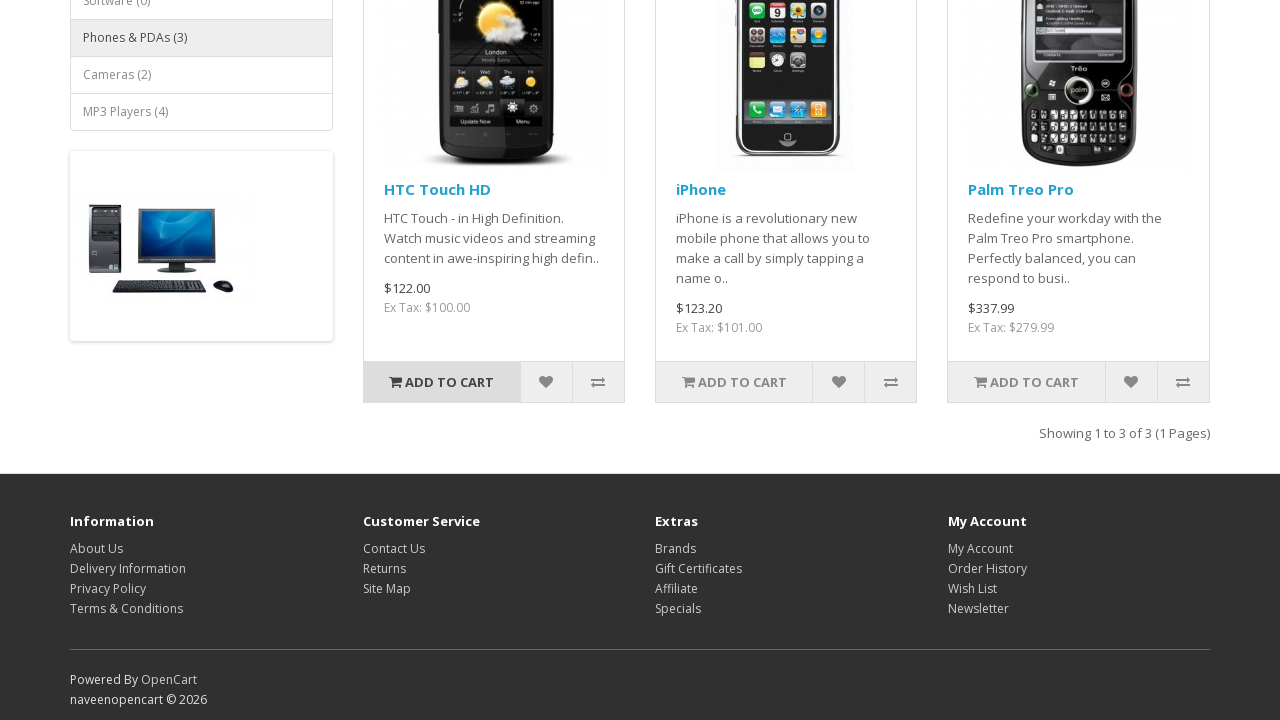

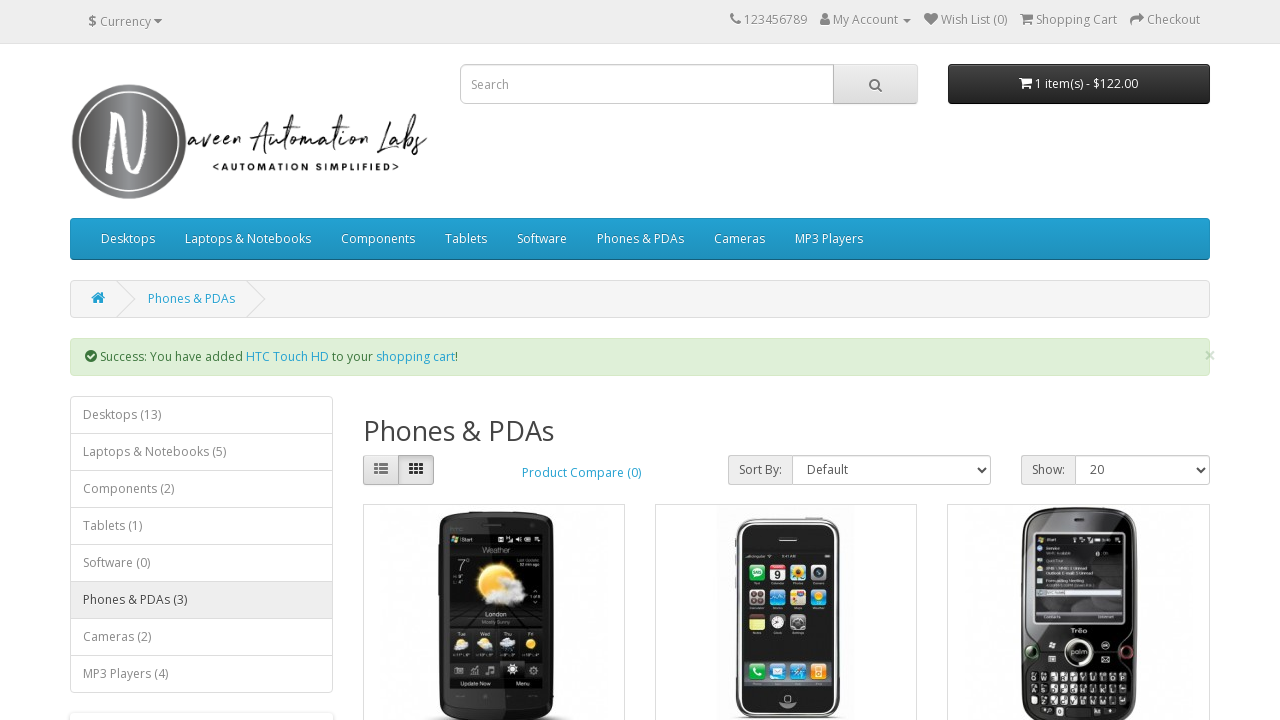